Tests nested frames navigation by clicking on the Nested Frames link, switching through multiple frame layers, and accessing content in the middle frame

Starting URL: https://the-internet.herokuapp.com/

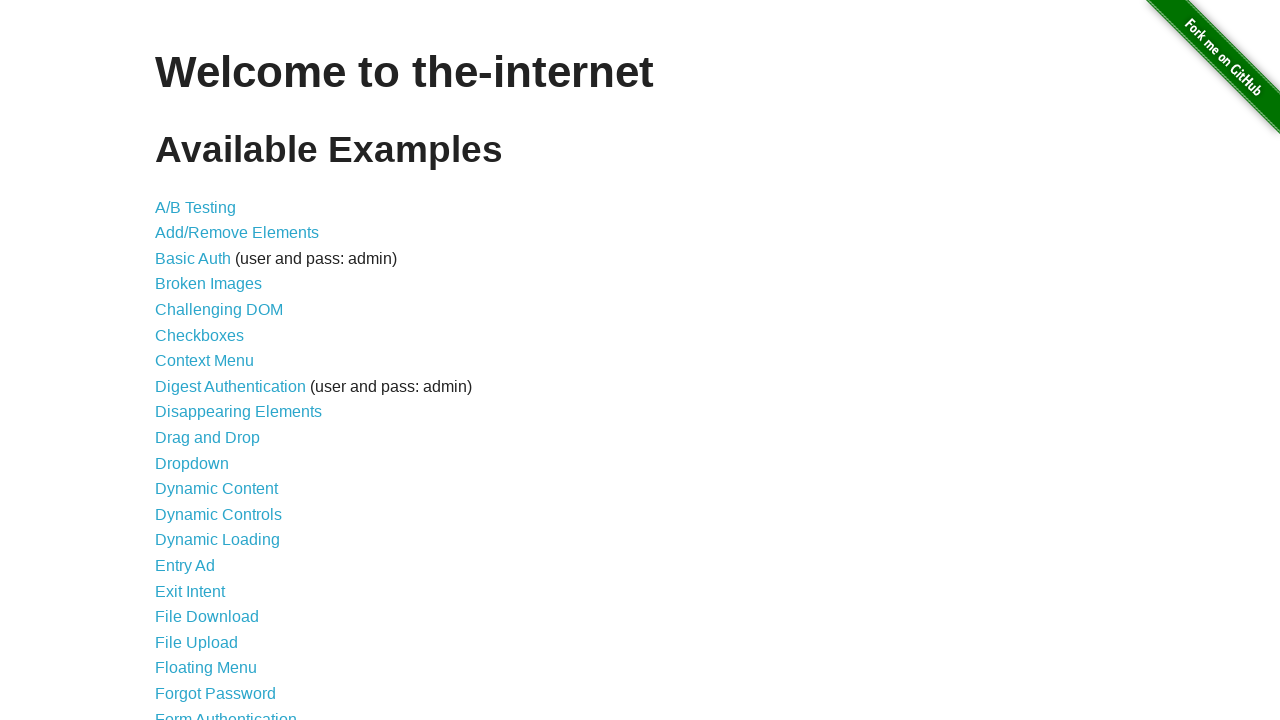

Clicked on Nested Frames link at (210, 395) on text=Nested Frames
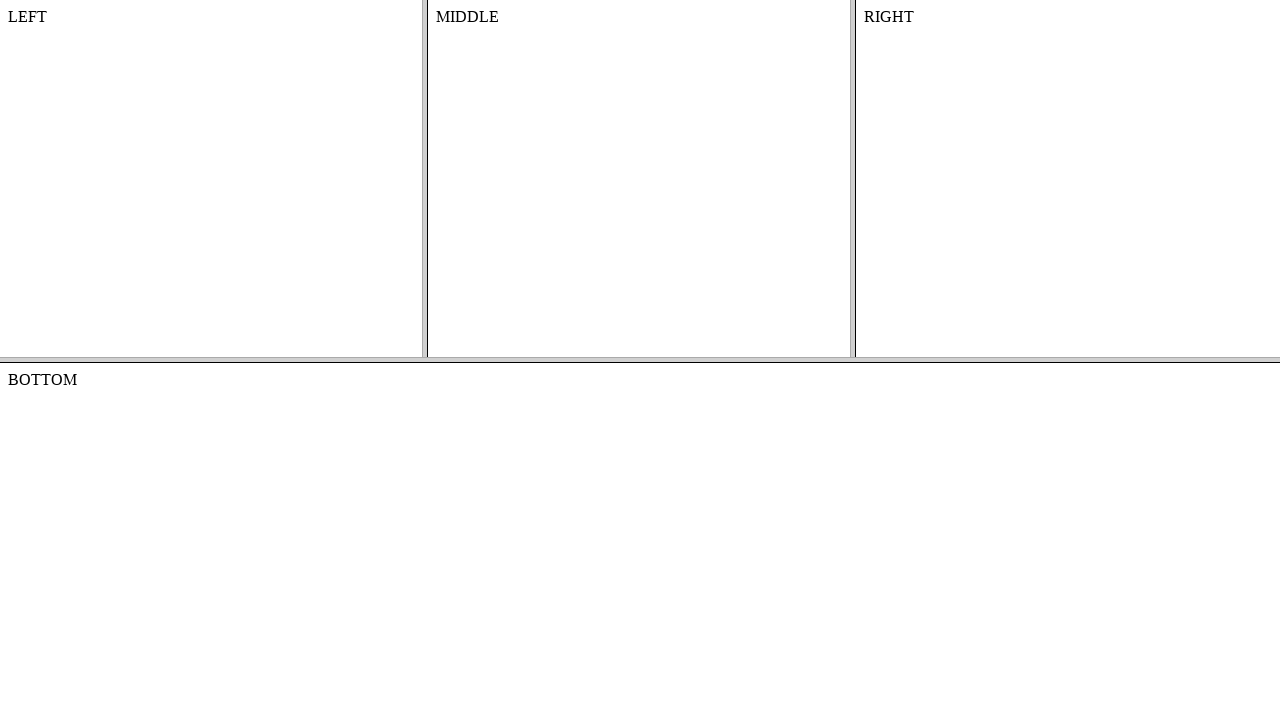

Waited for page to reach domcontentloaded state
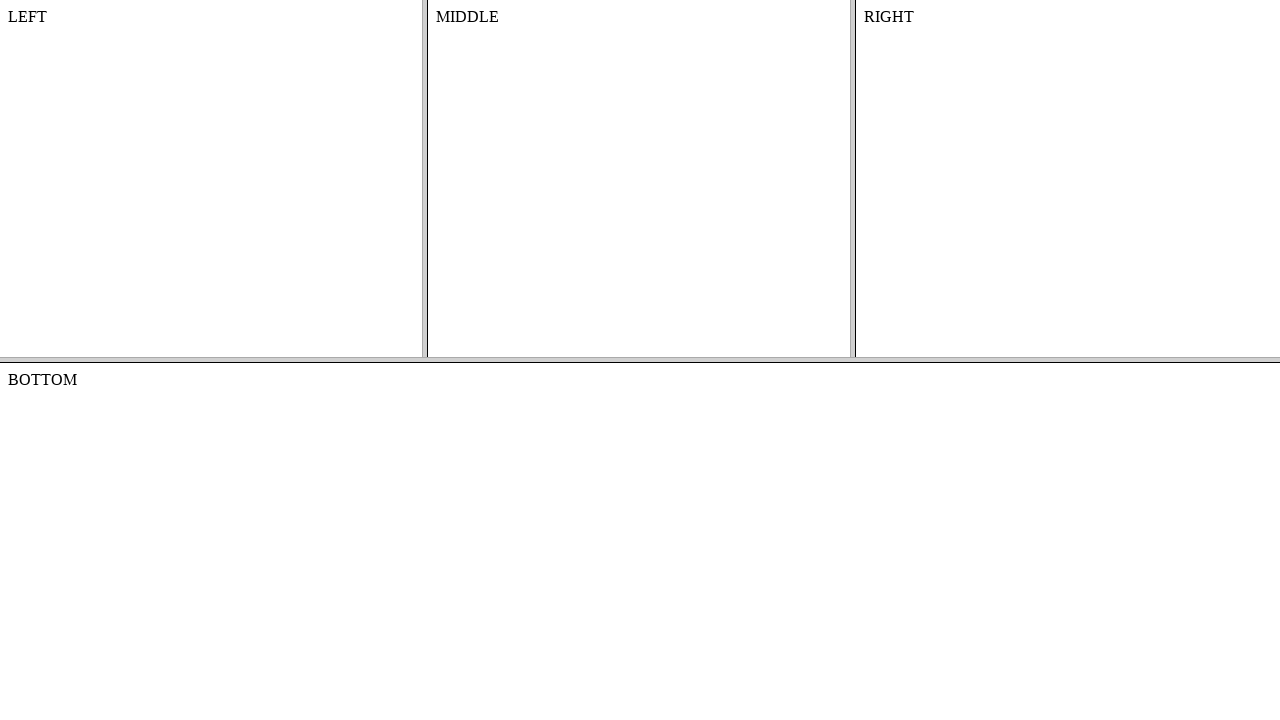

Located and switched to top frame
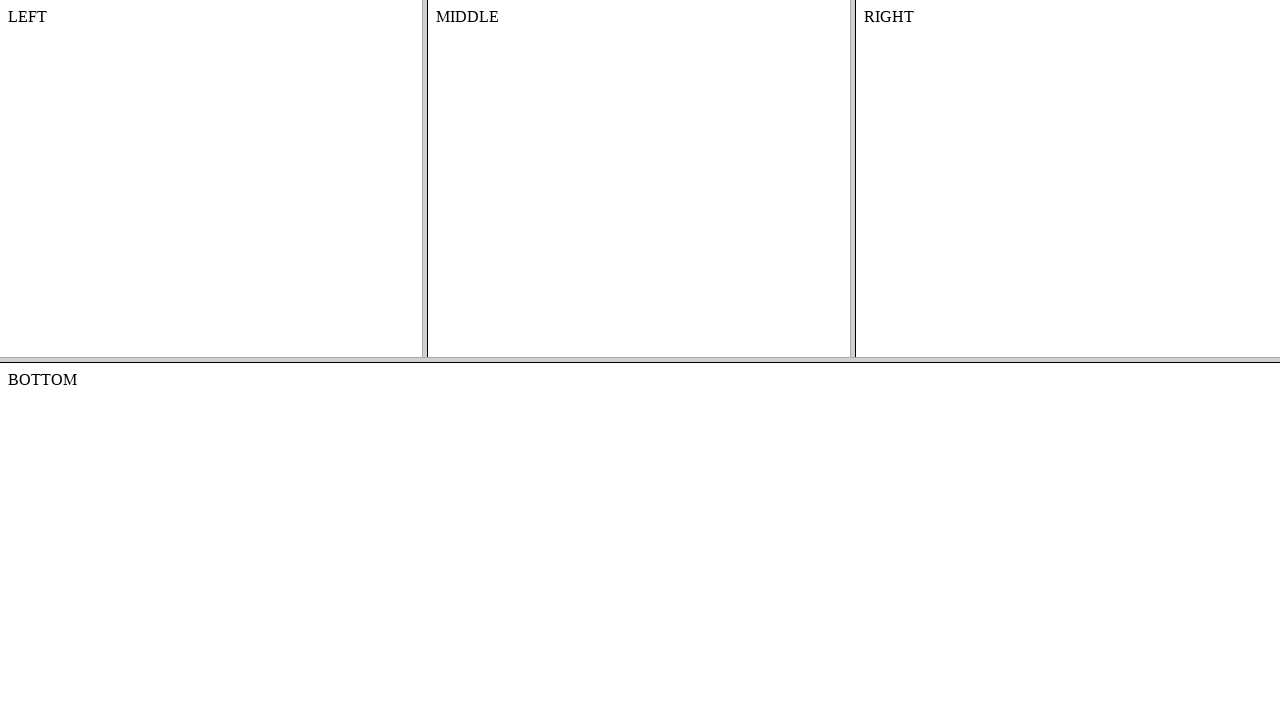

Located middle frame within top frame
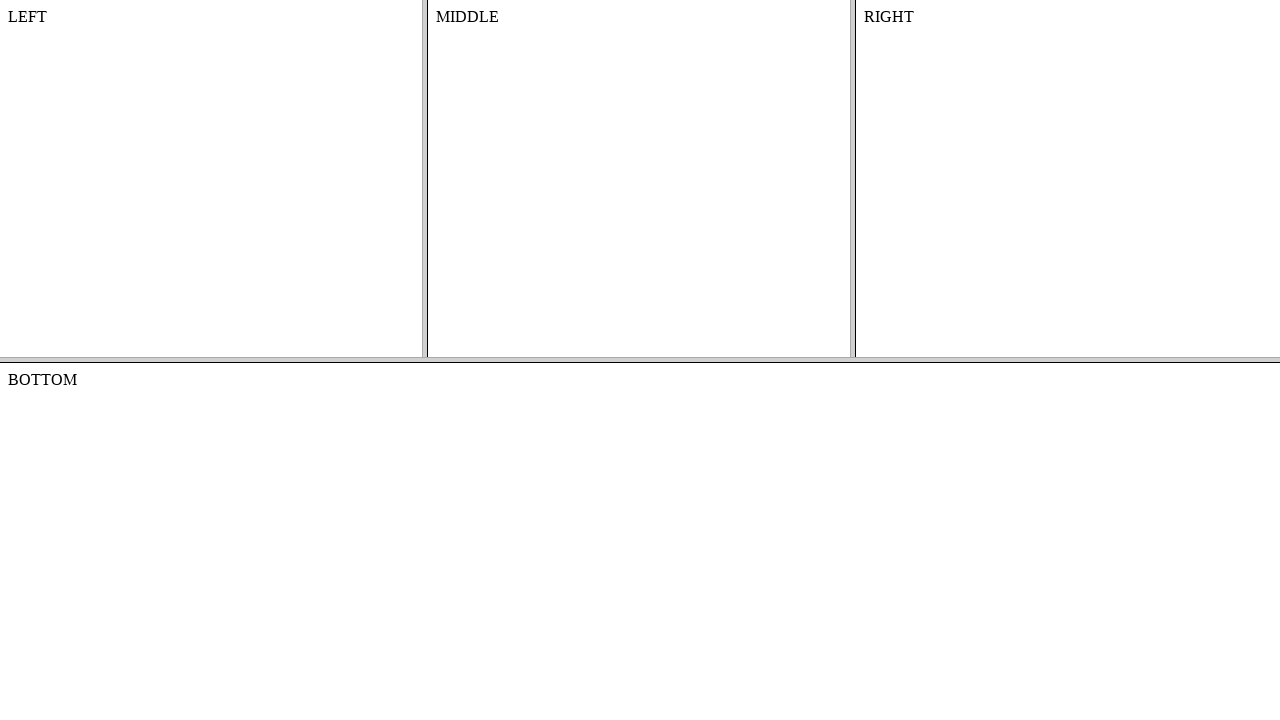

Retrieved text content from middle frame: MIDDLE
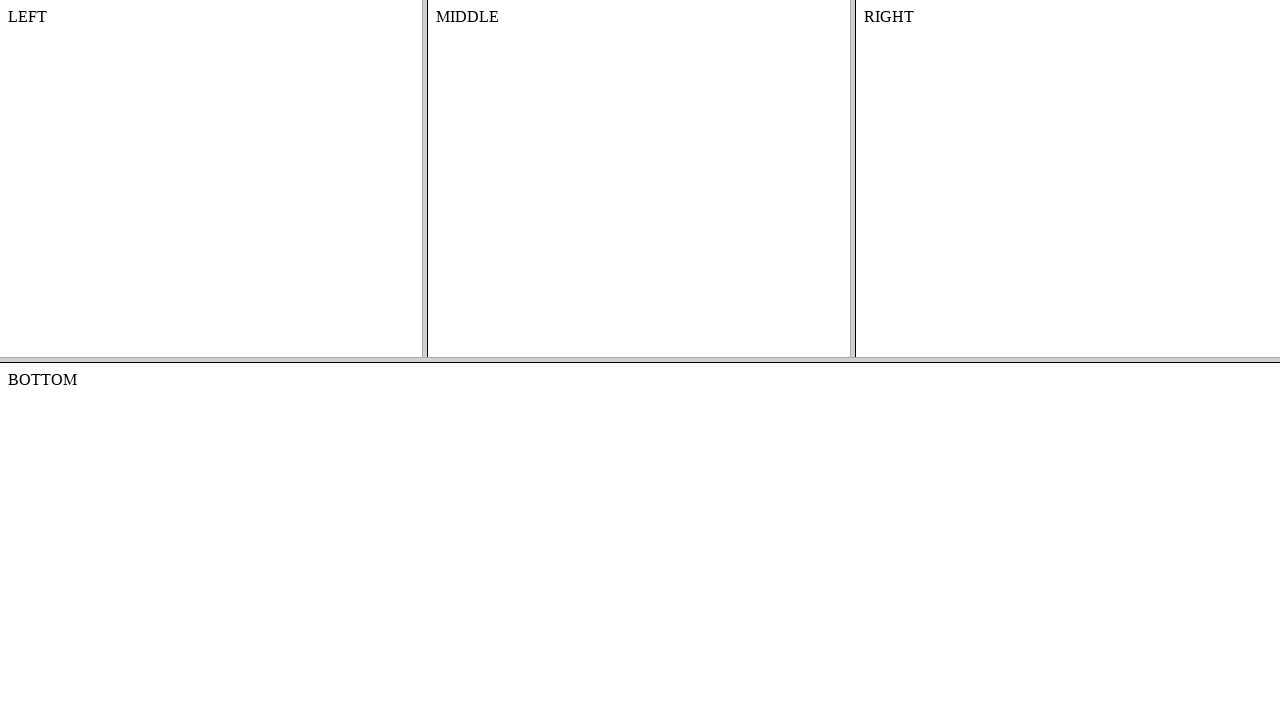

Printed middle frame content to console
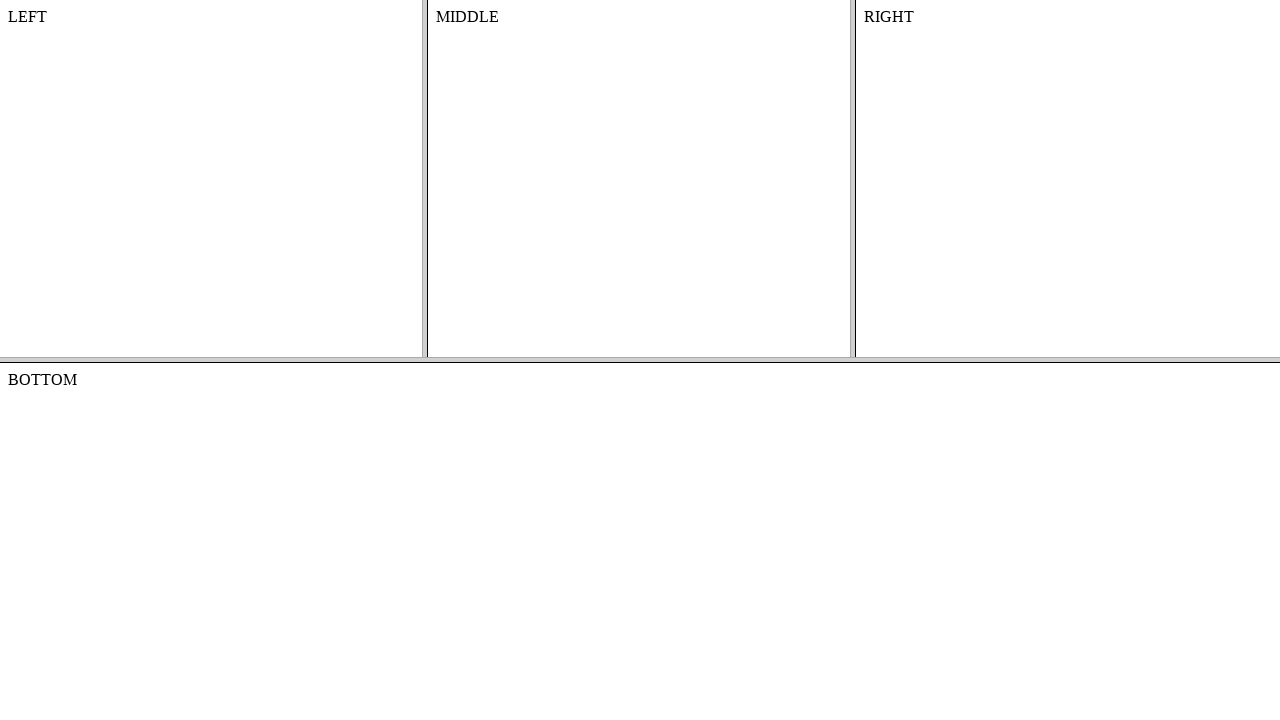

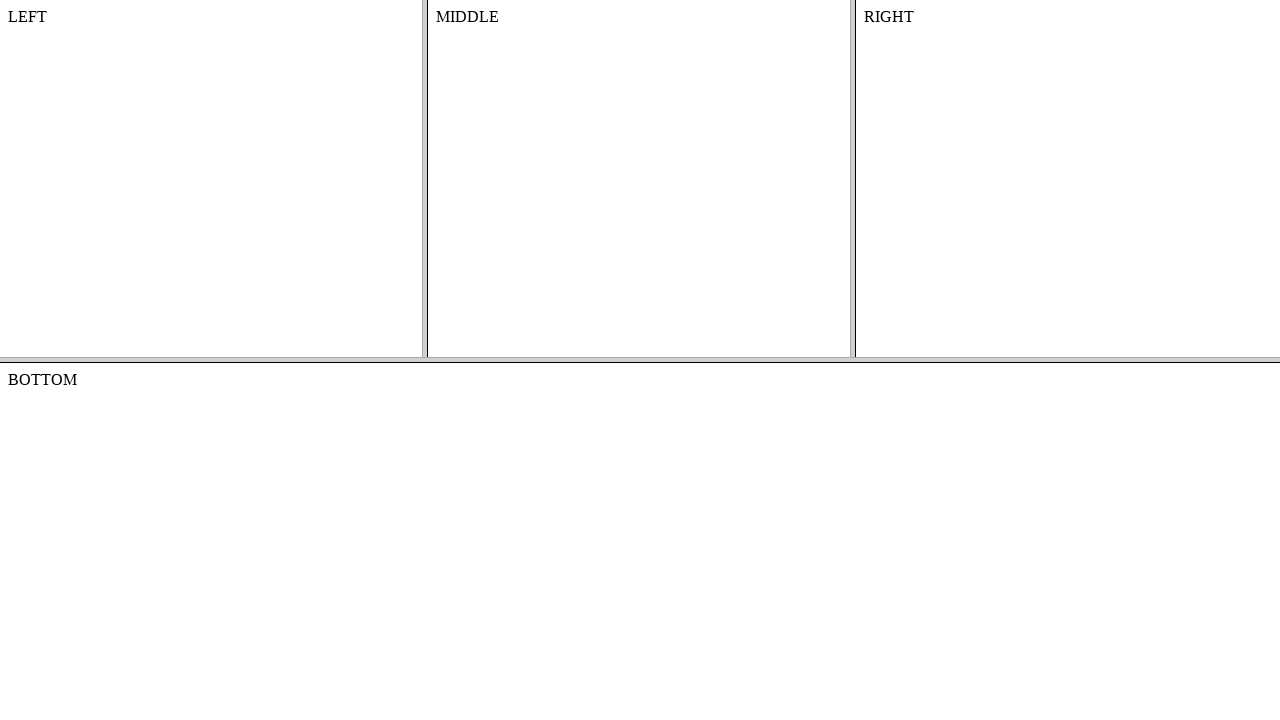